Tests the search functionality on an e-commerce site by clicking the search button and entering a search query for "laptop"

Starting URL: http://advantageonlineshopping.com/

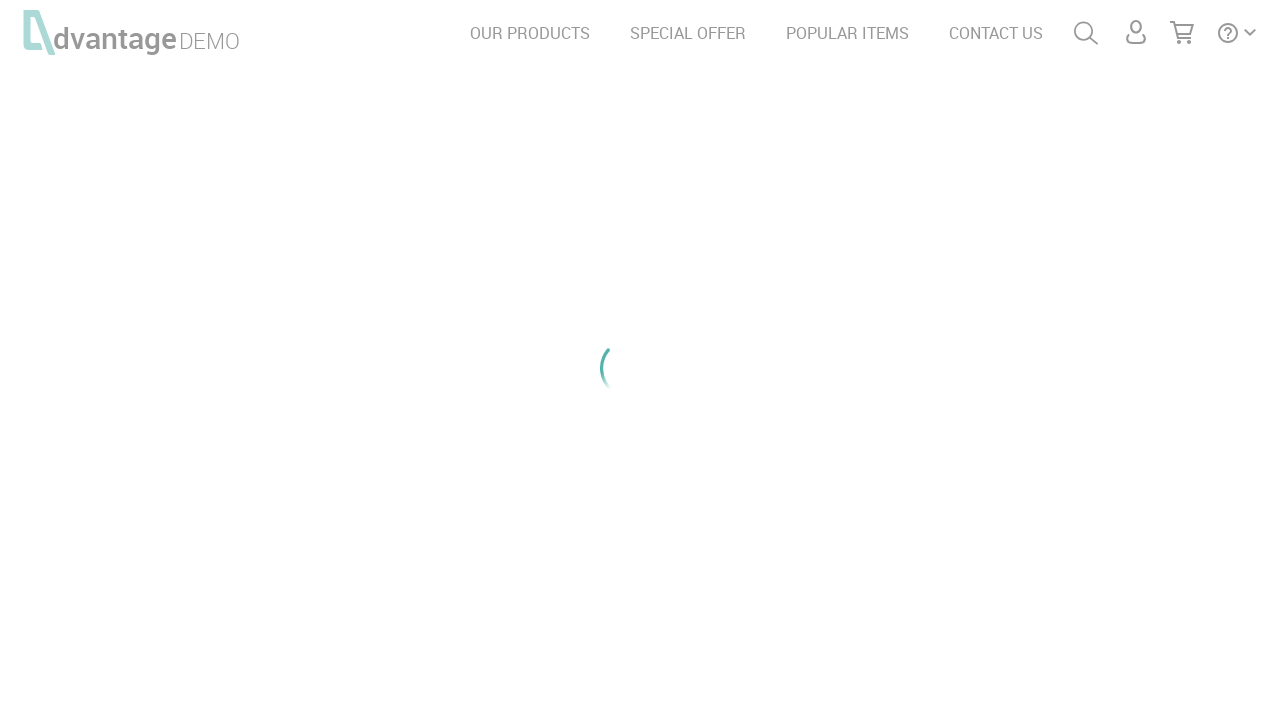

Clicked search button to open search field at (1086, 33) on #menuSearch
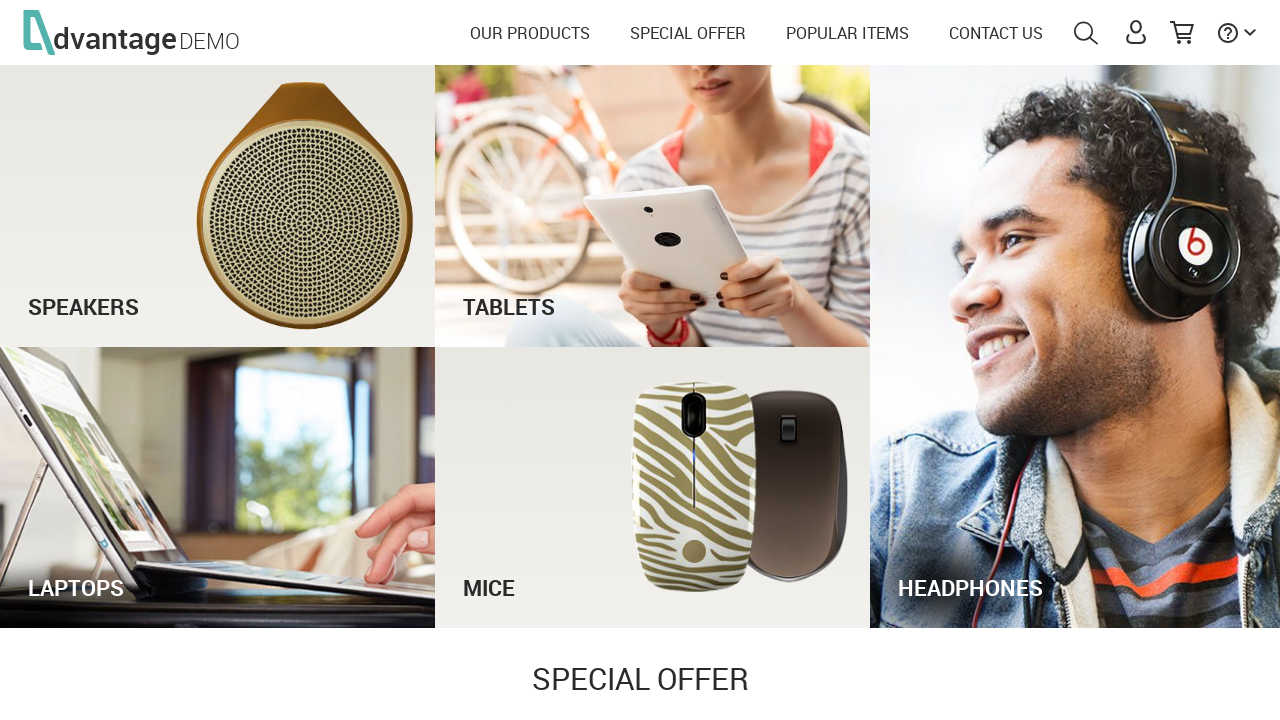

Search input field became visible
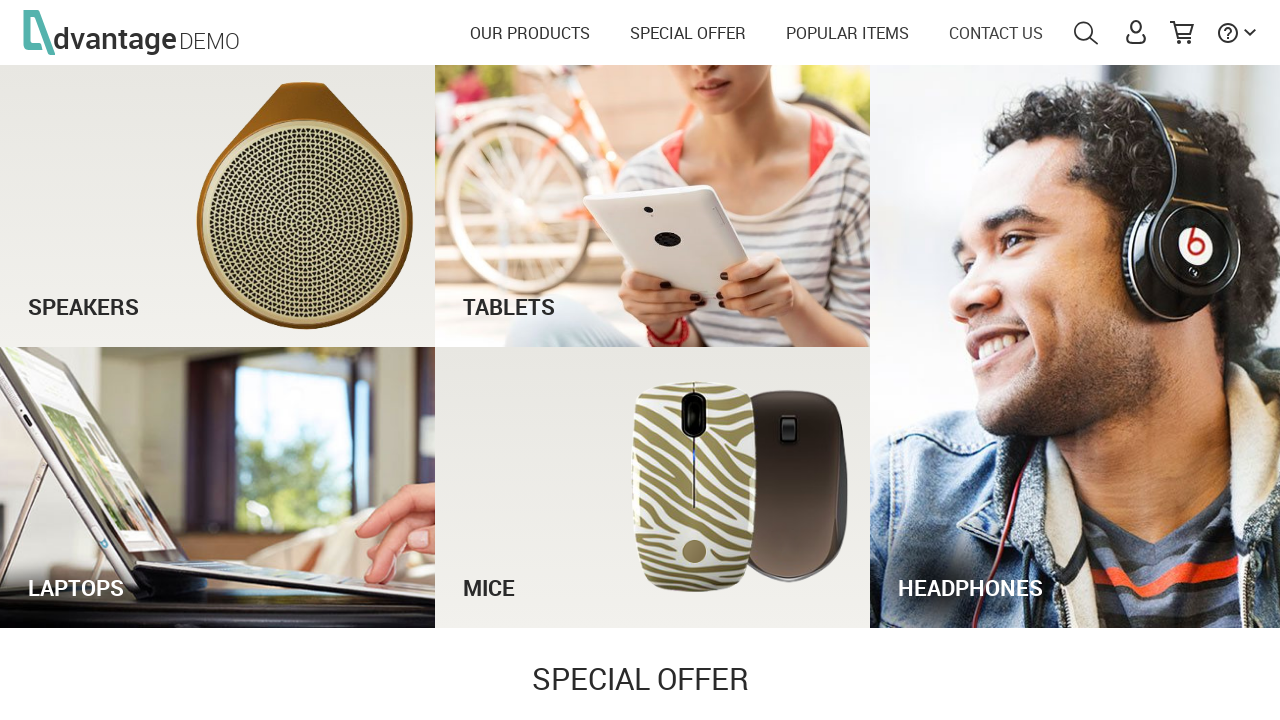

Entered search query 'laptop' in search field on #autoComplete
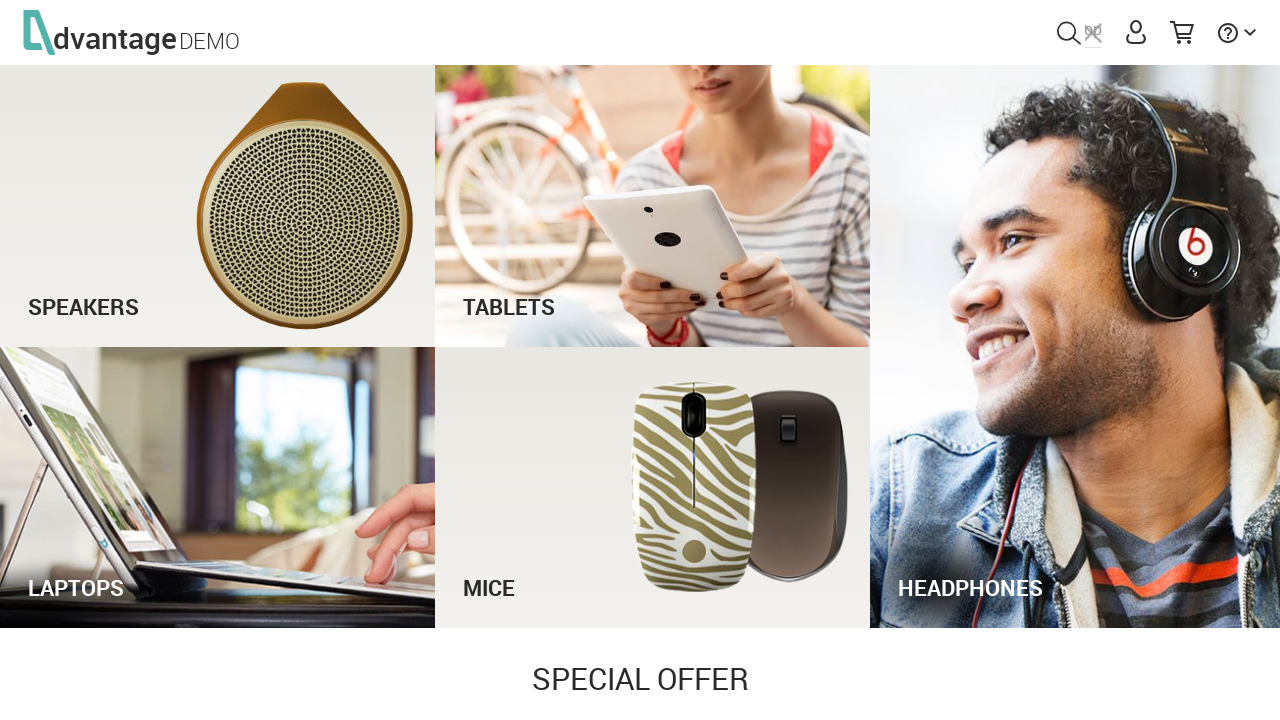

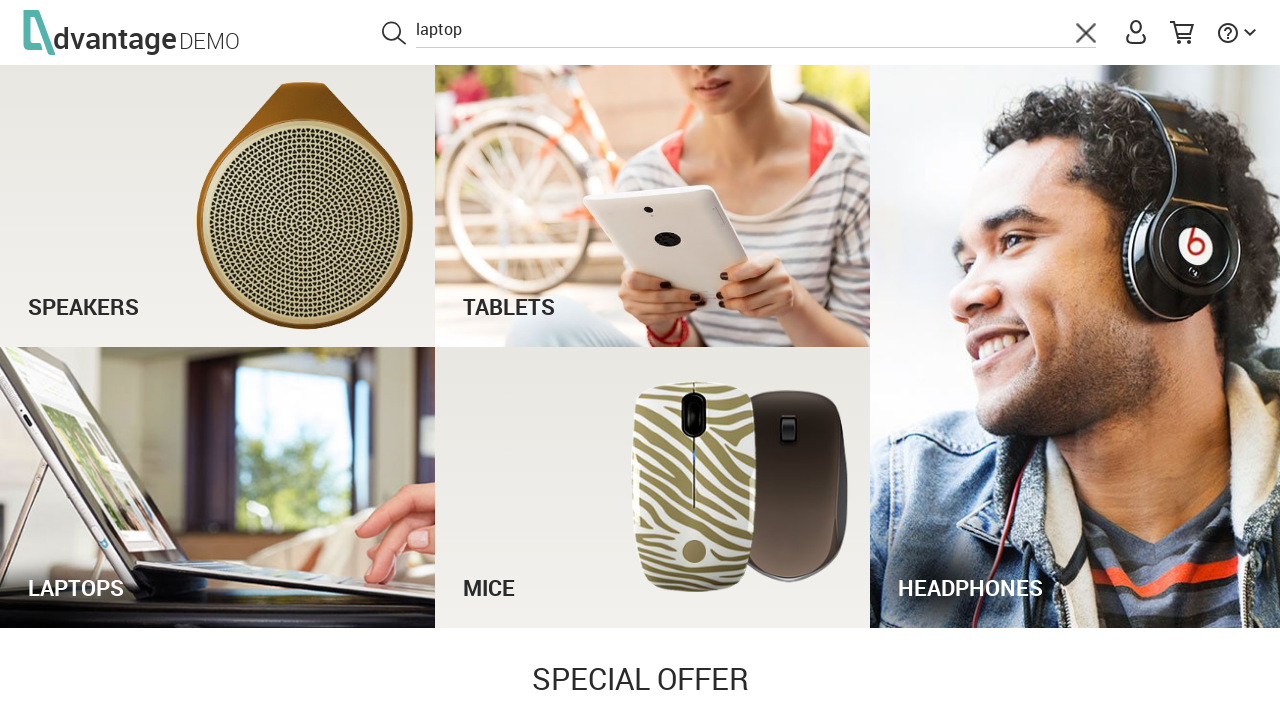